Tests search with return date exactly 1 year from departure date

Starting URL: https://marsair.recruiting.thoughtworks.net/HoangPham

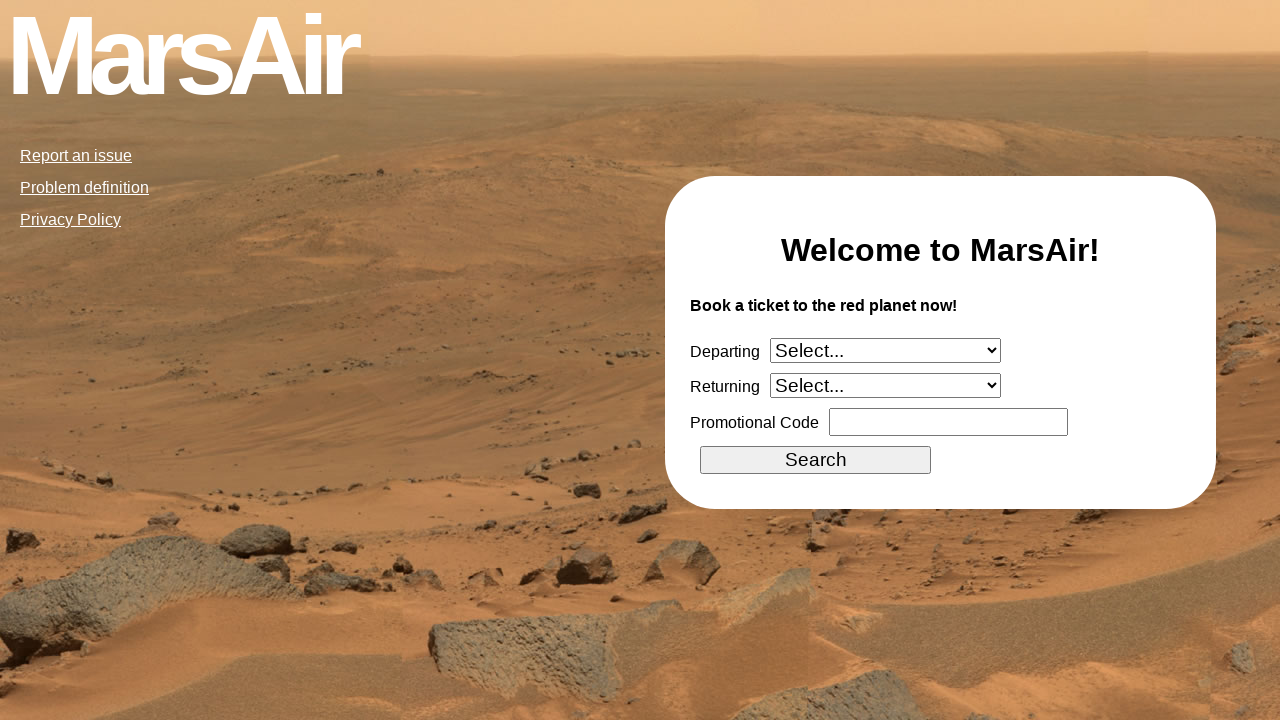

Selected departure date as July on select[name="departing"]
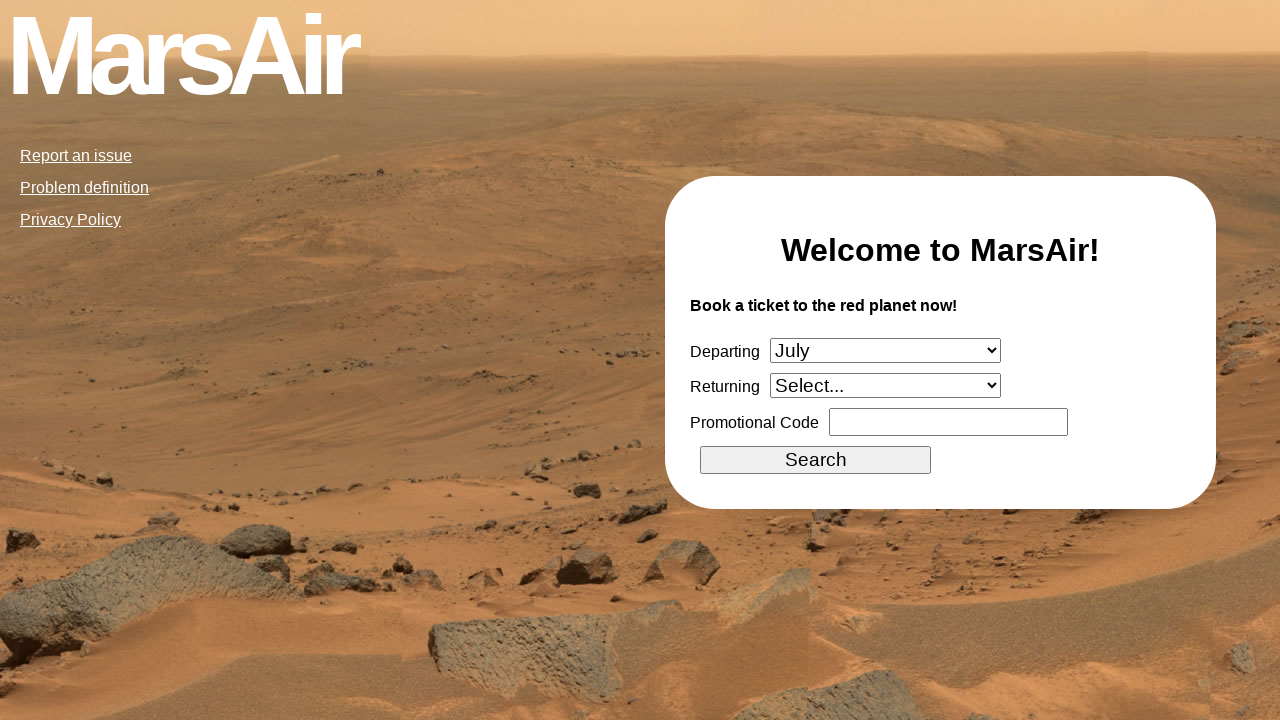

Selected return date as July (next year) - exactly 1 year from departure on select[name="returning"]
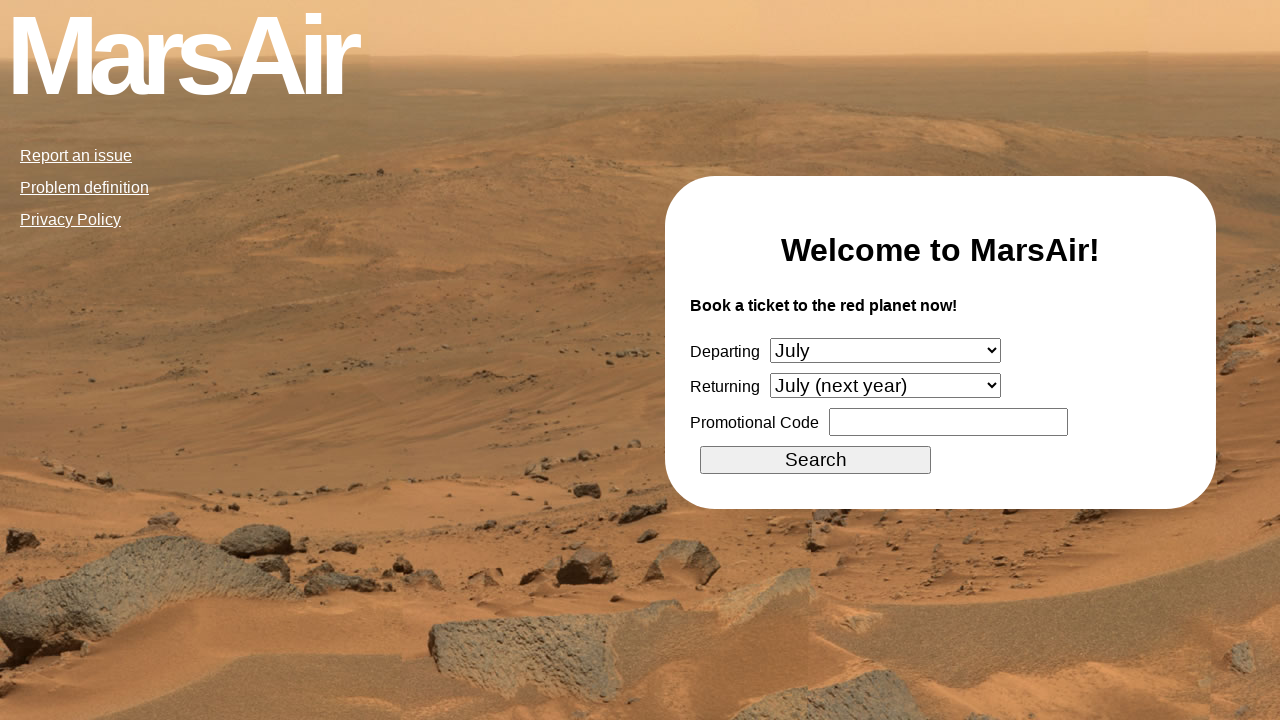

Clicked Search button to initiate flight search at (816, 460) on input[type="submit"][value="Search"]
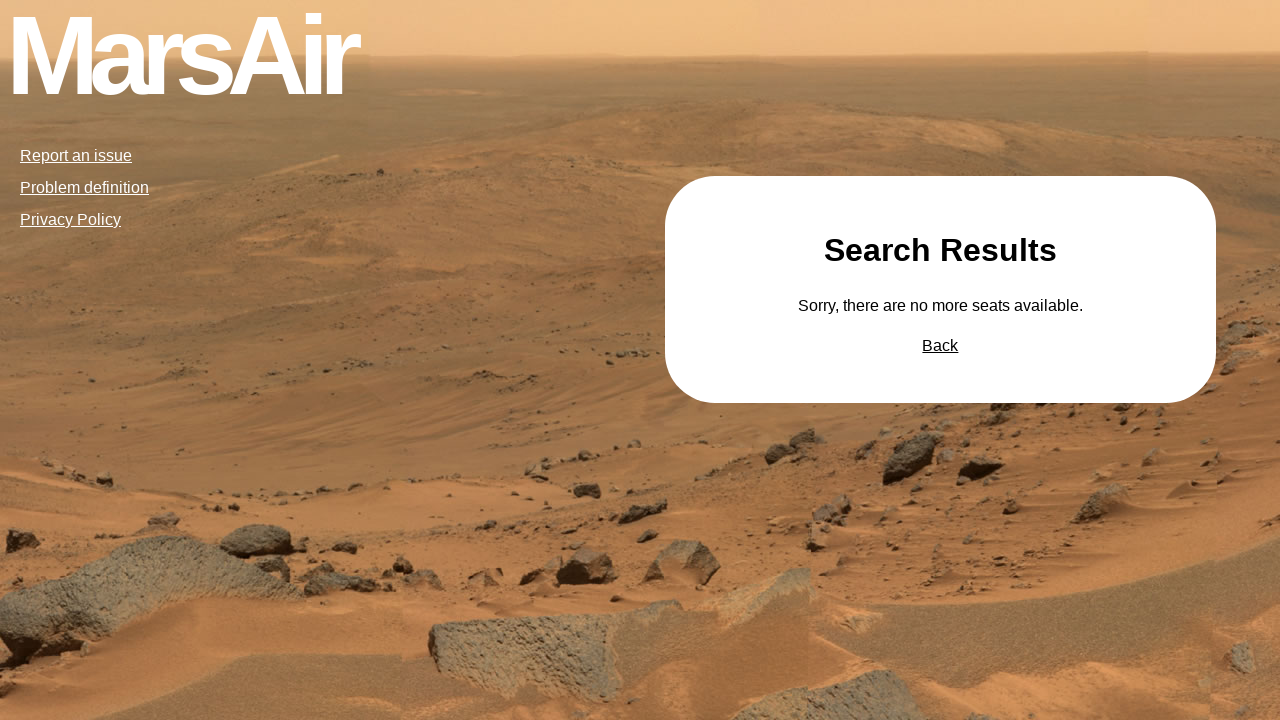

Search results page loaded
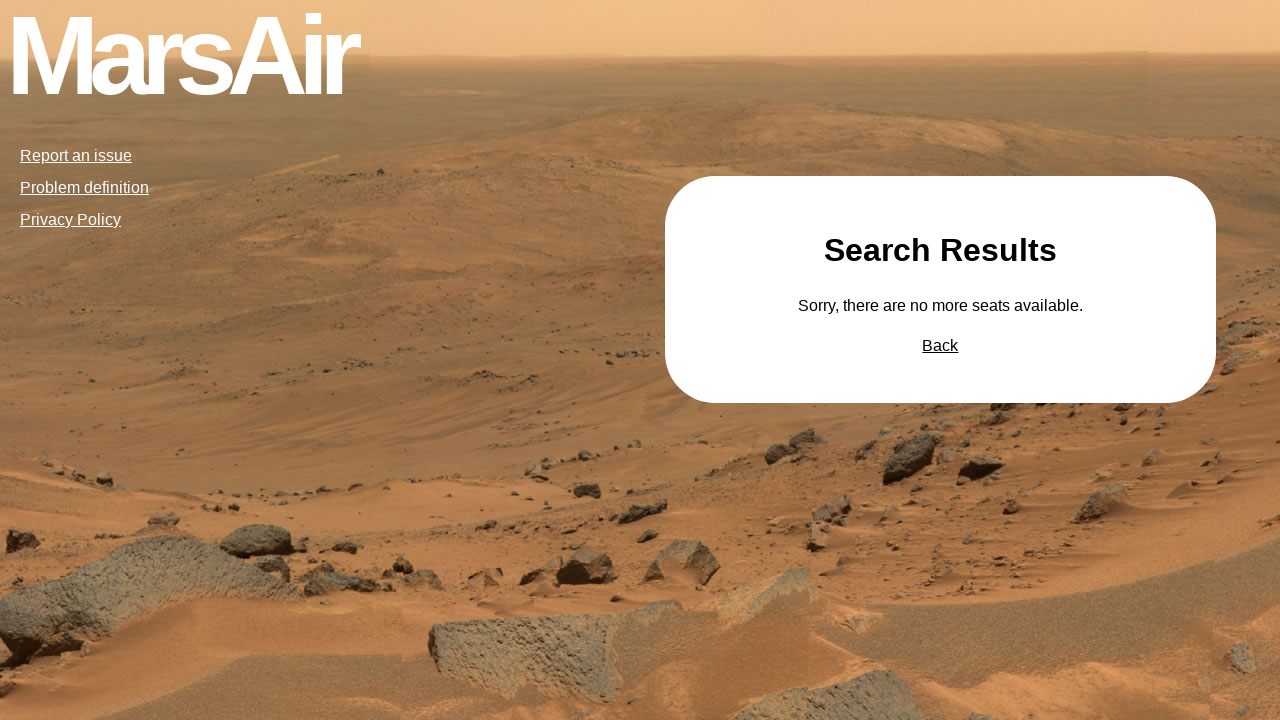

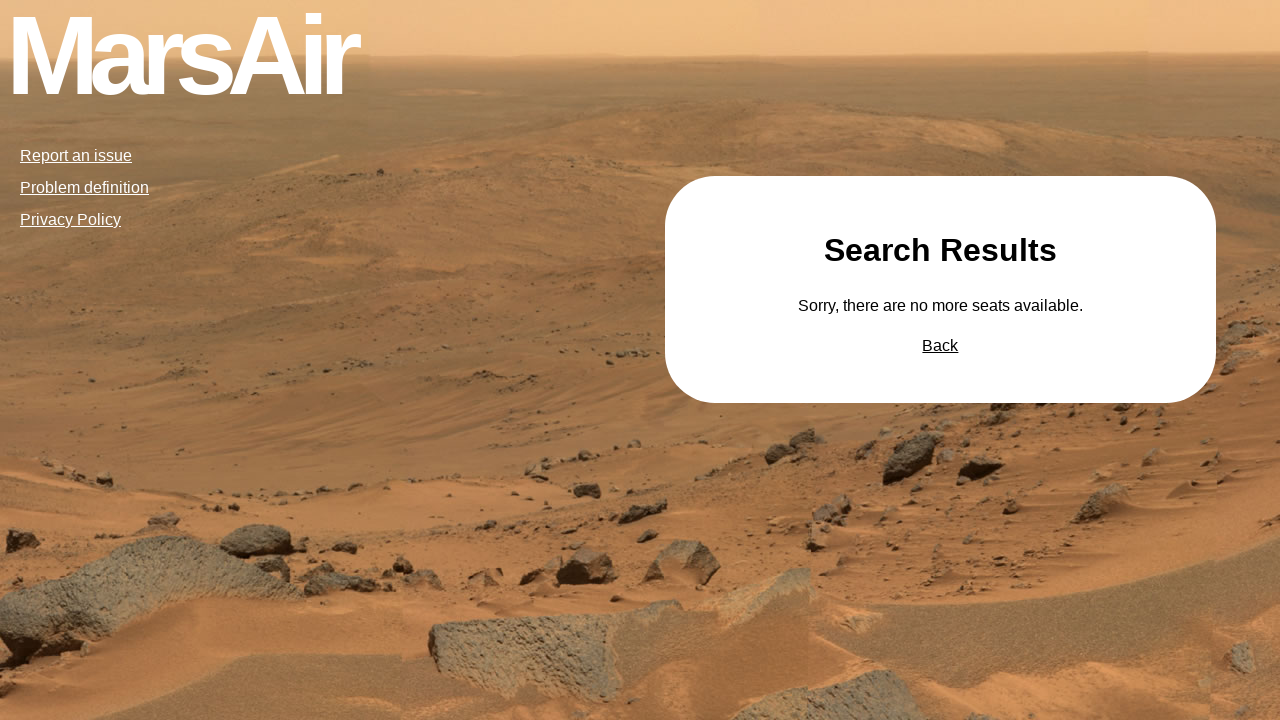